Navigates to Taiwan 7-11 store locator map, selects Keelung region, then Zhongzheng district, scrolls to load store listings, and navigates through pagination pages.

Starting URL: https://emap.pcsc.com.tw/emap.aspx#

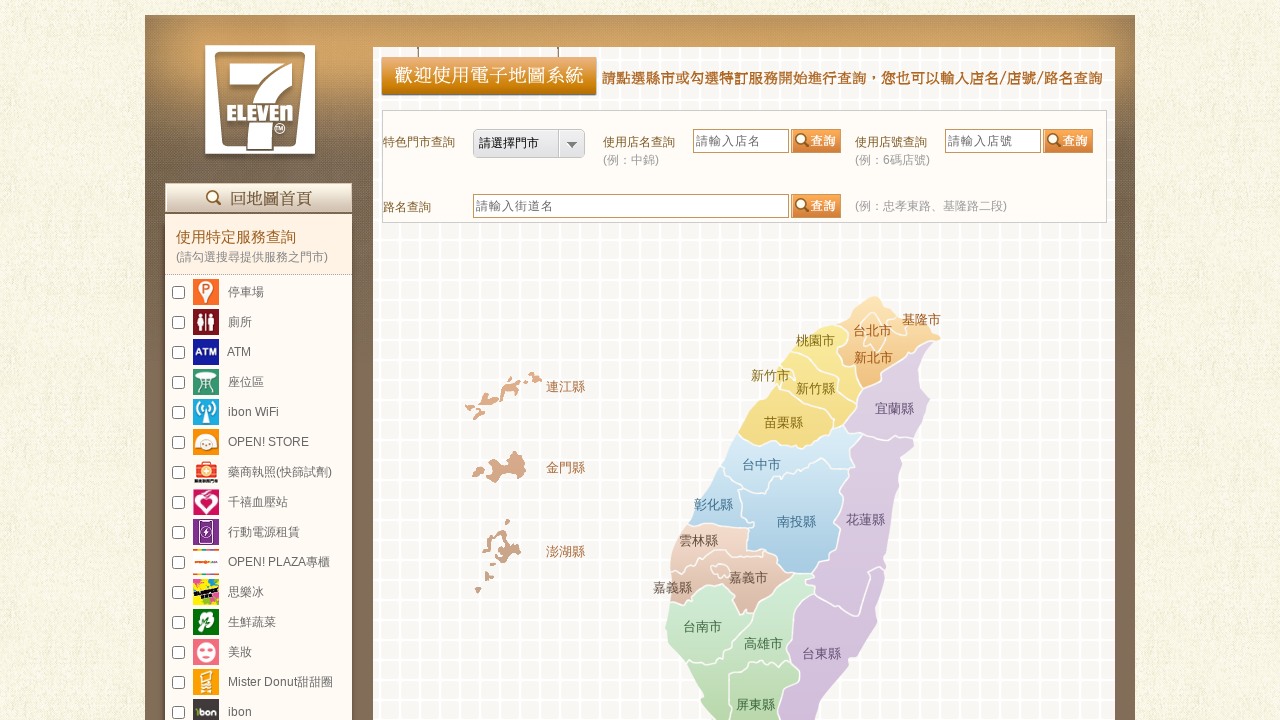

Clicked Keelung region button on the map at (922, 320) on xpath=//*[@id="maplink_keelung"]
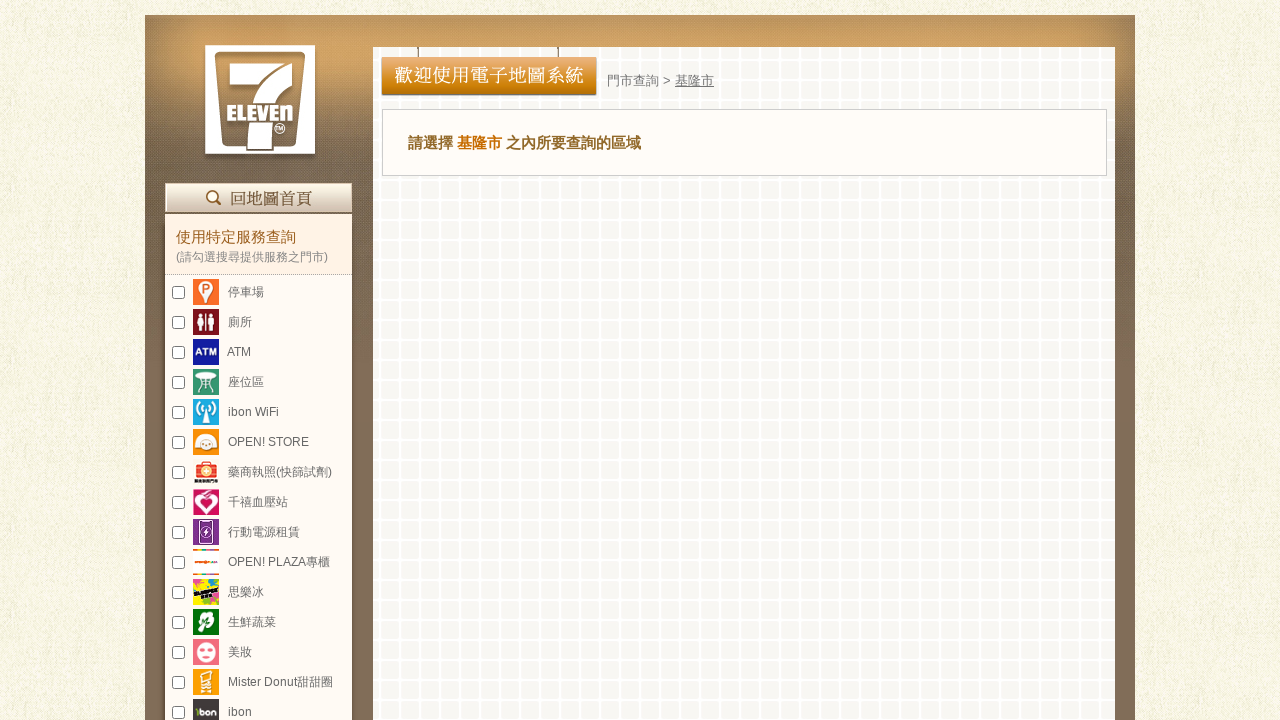

Clicked Zhongzheng district button at (430, 178) on xpath=//*[@id="town_中正區"]
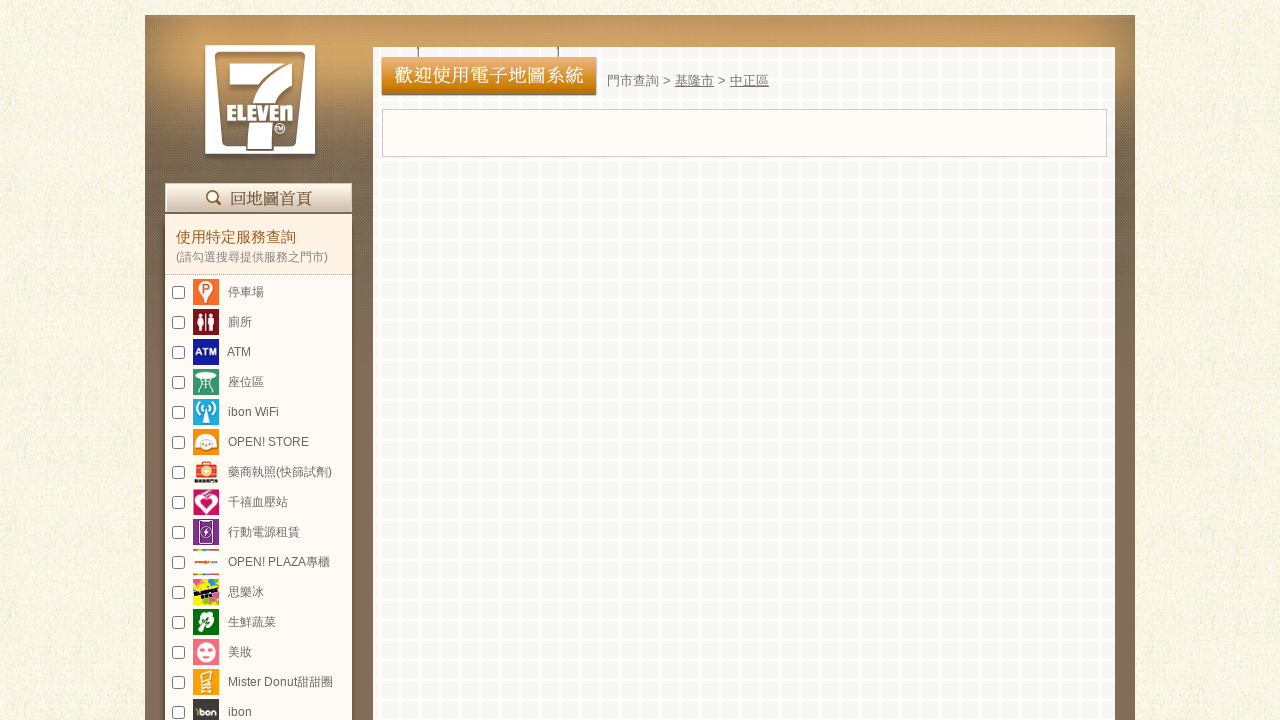

Waited 2 seconds for content to load
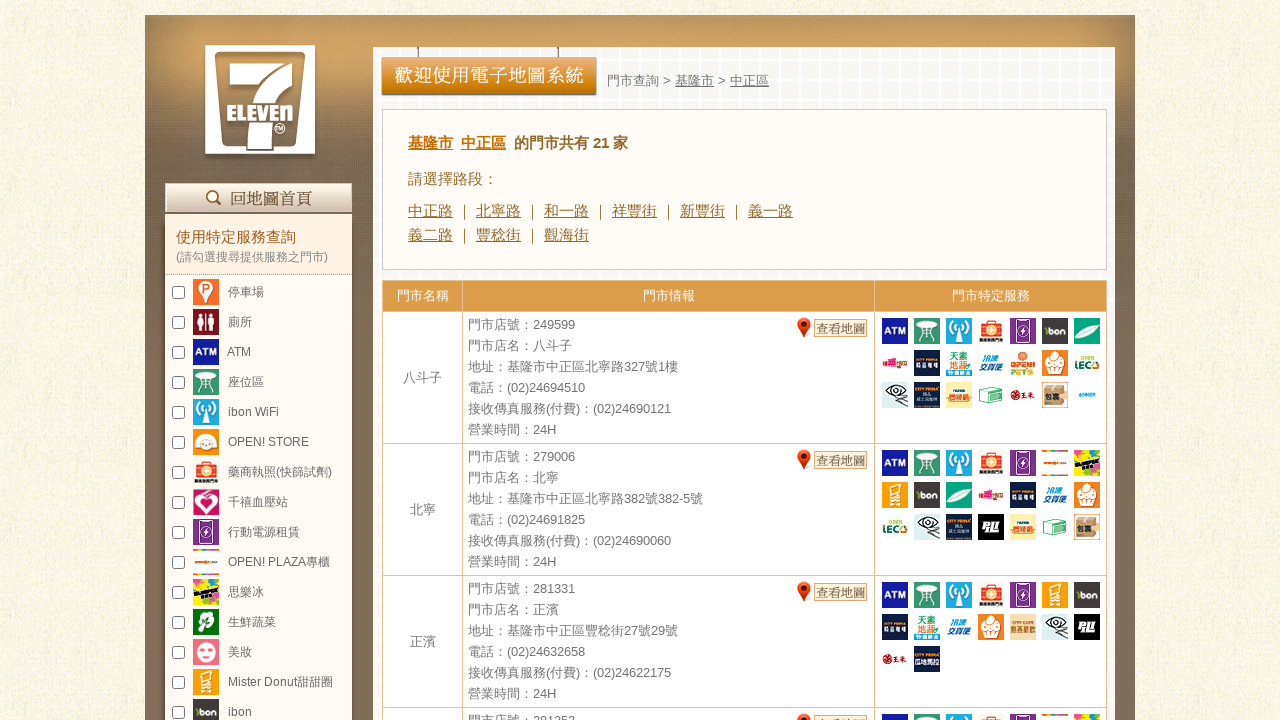

Scrolled to bottom of page to load store listings
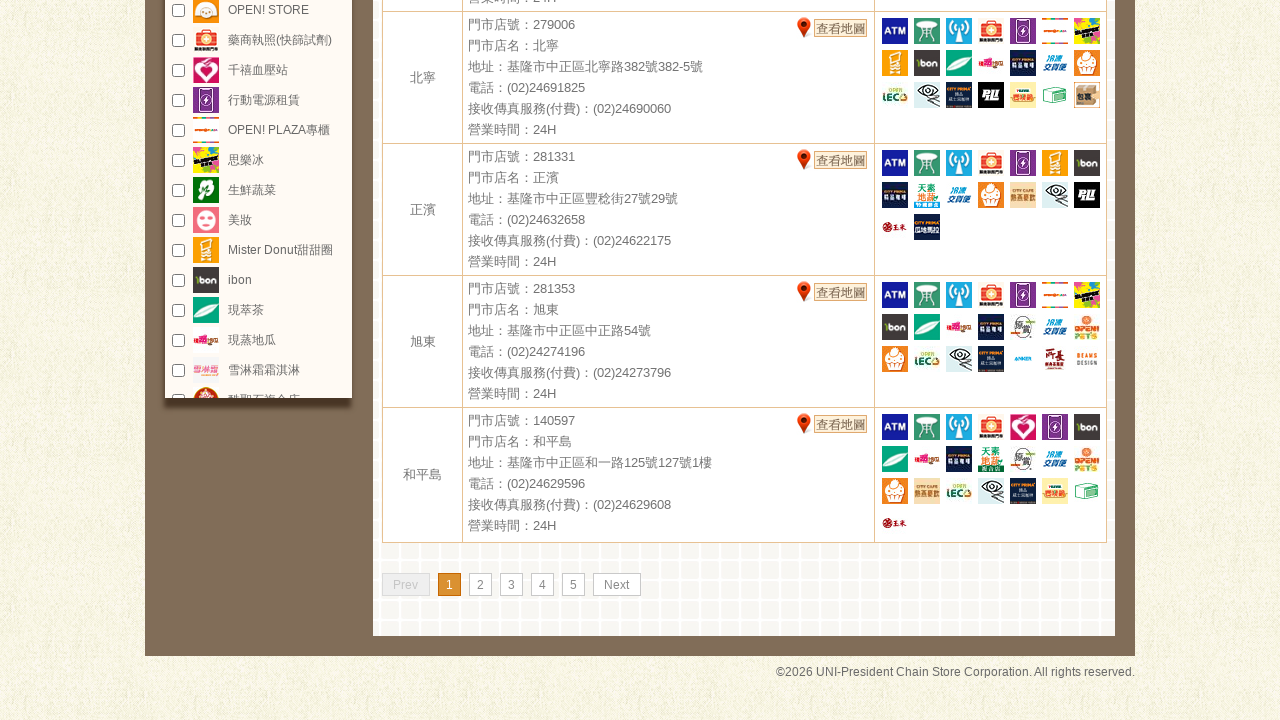

Waited 4 seconds for store items to load after scrolling
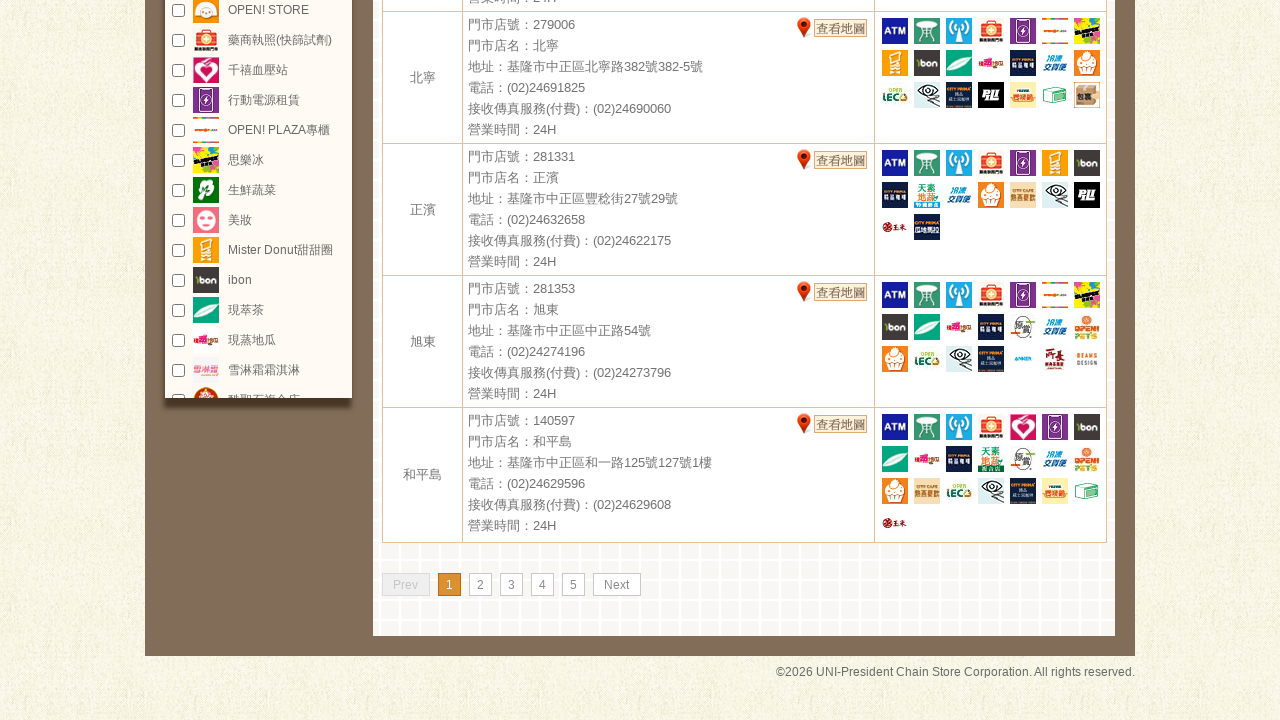

Store list selector became visible
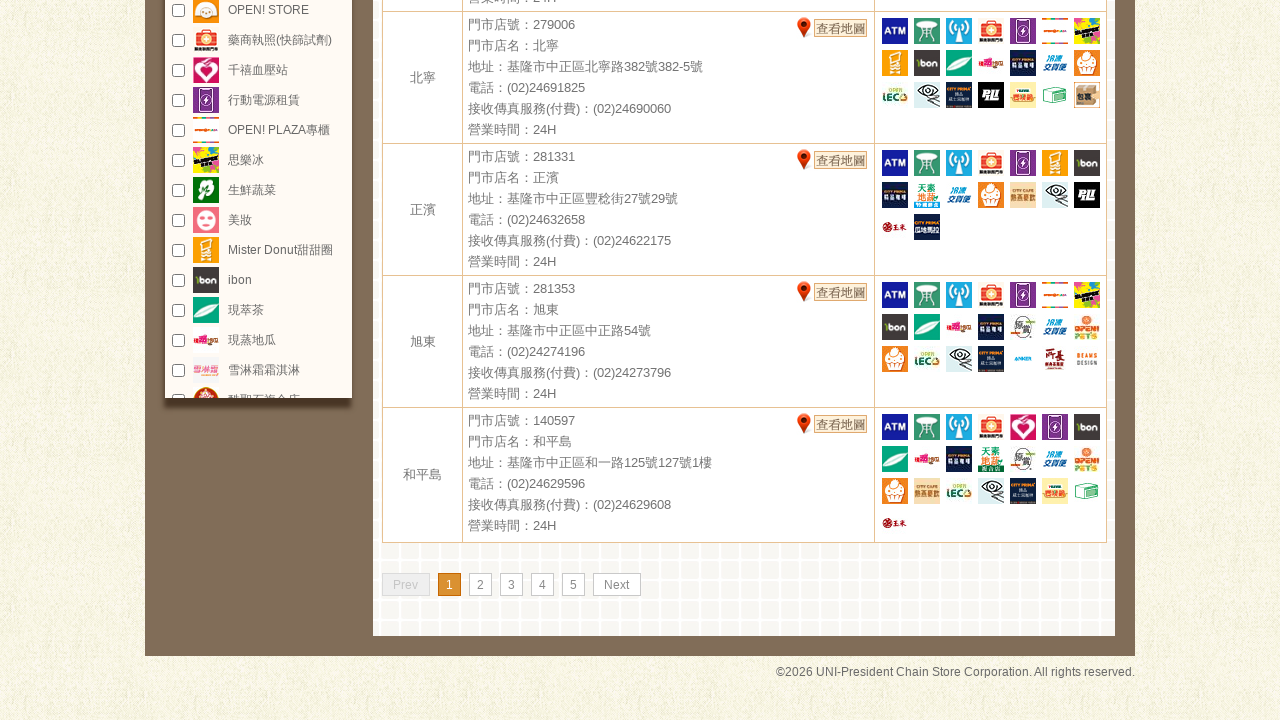

Clicked Next pagination button at (617, 584) on xpath=//*[@id="Next"]
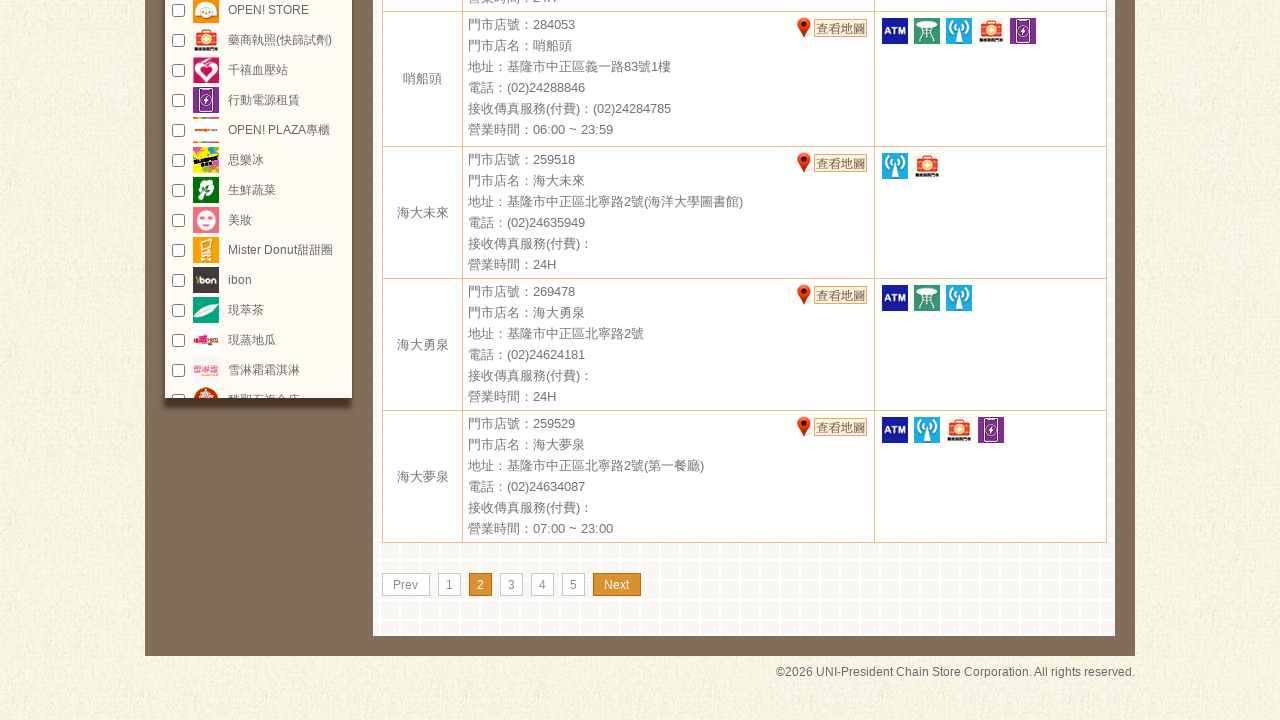

Waited 2 seconds for next page to load
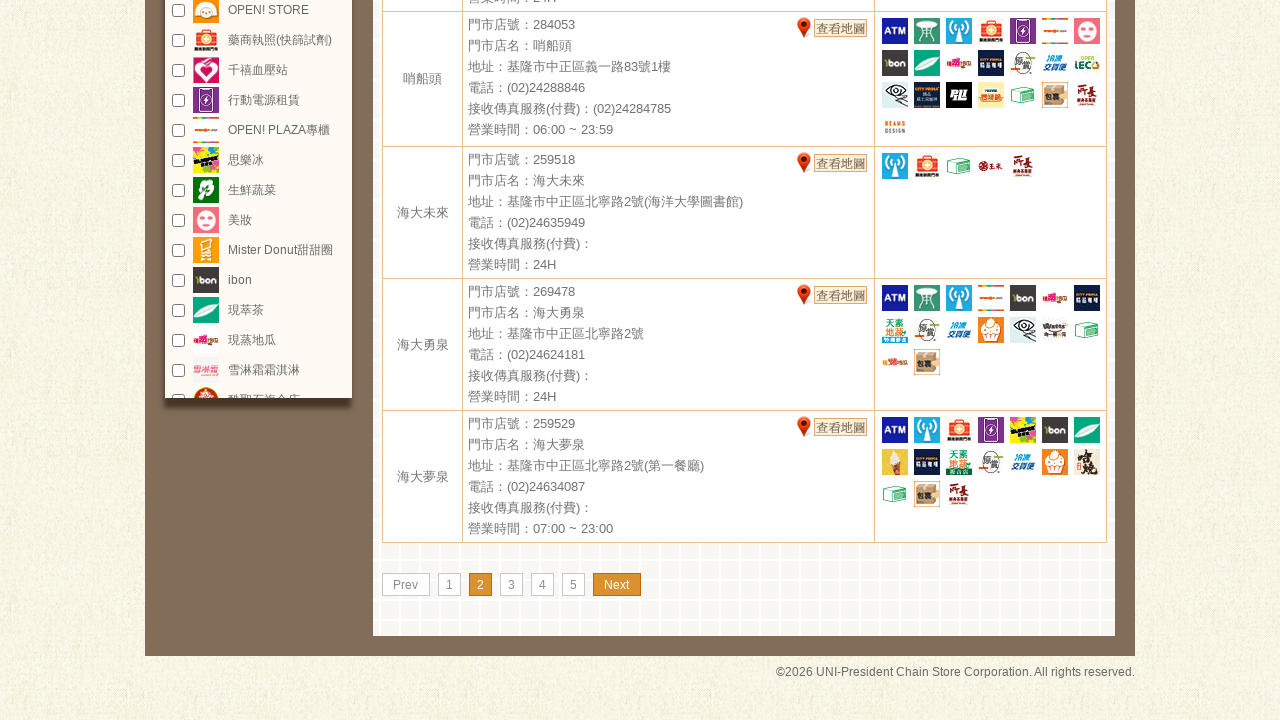

Clicked Next pagination button at (617, 584) on xpath=//*[@id="Next"]
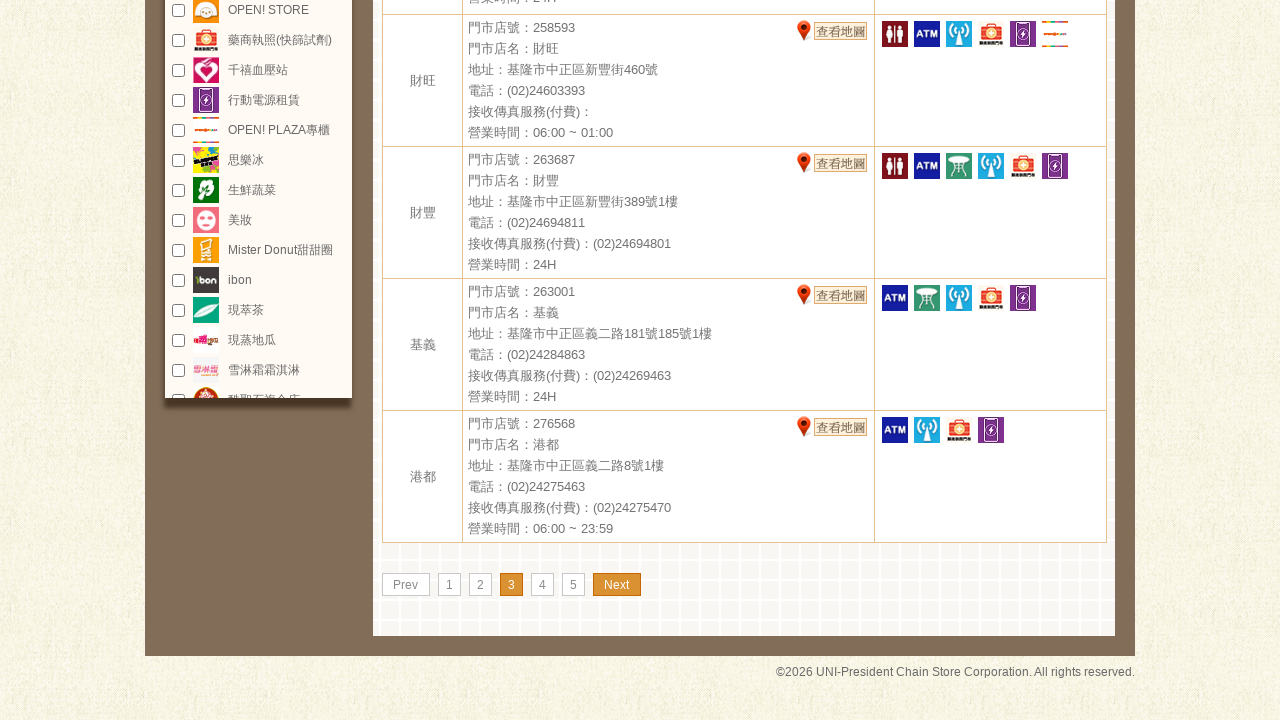

Waited 2 seconds for next page to load
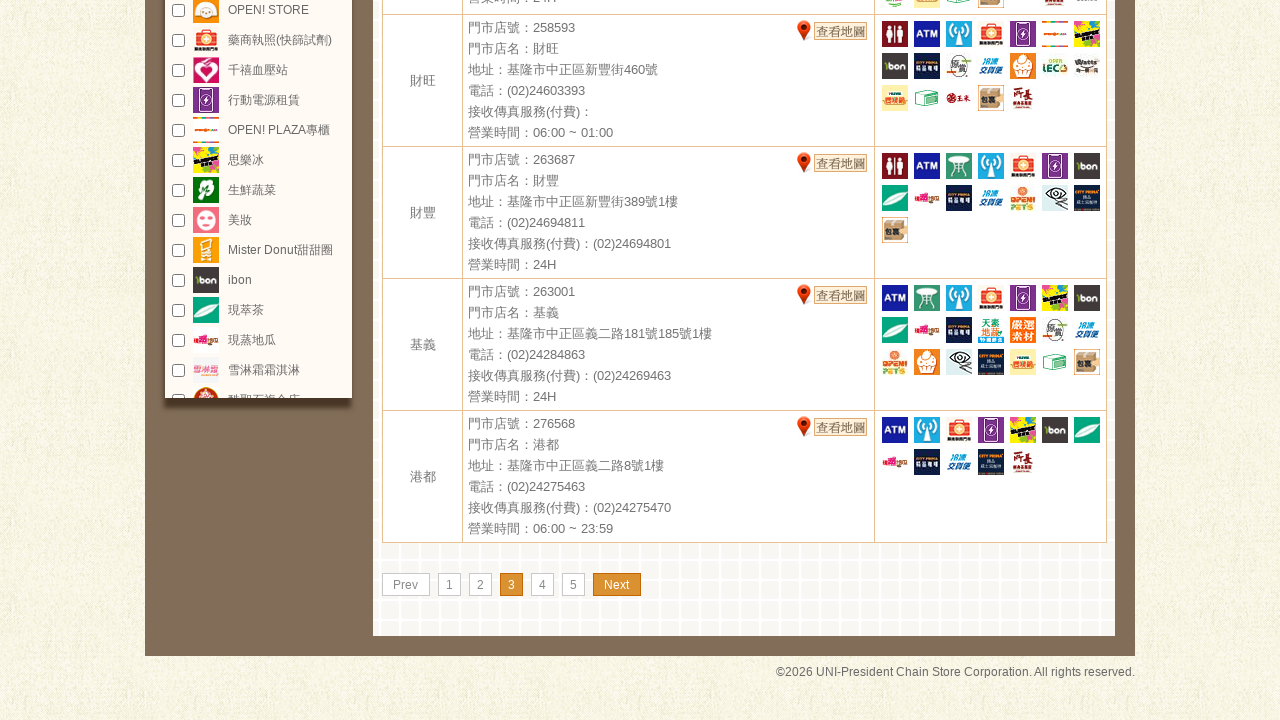

Clicked Next pagination button at (617, 584) on xpath=//*[@id="Next"]
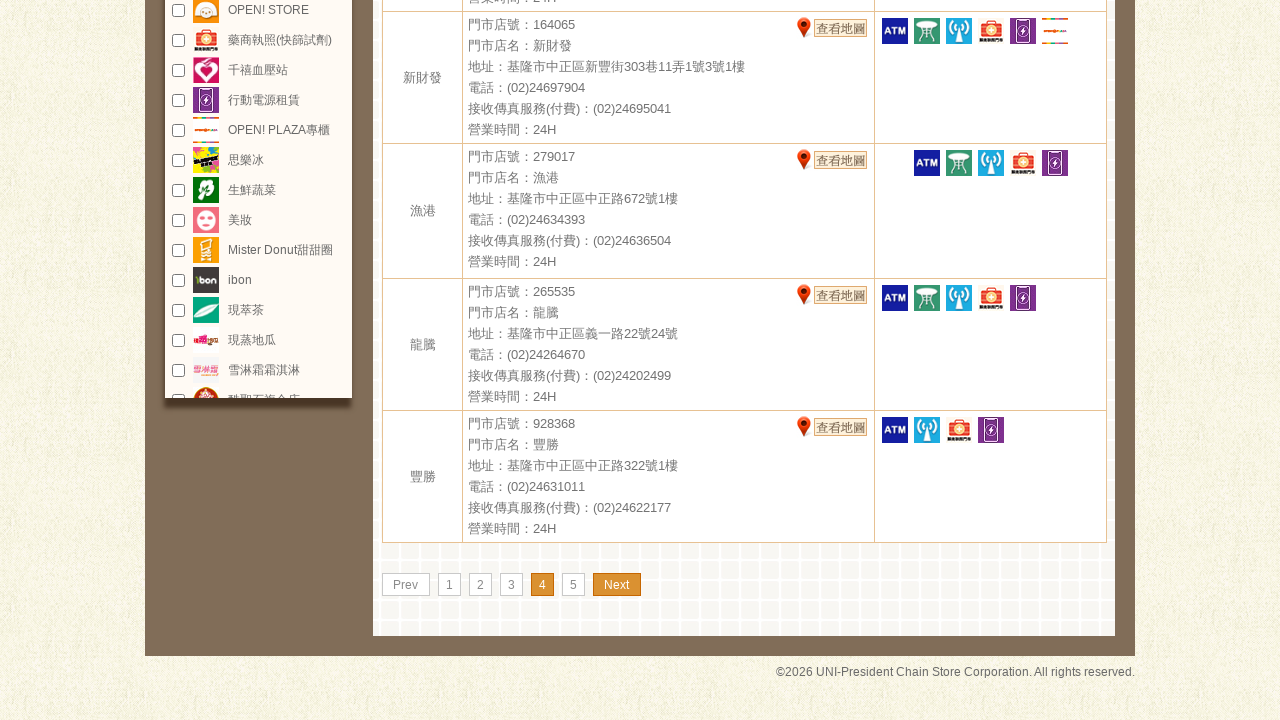

Waited 2 seconds for next page to load
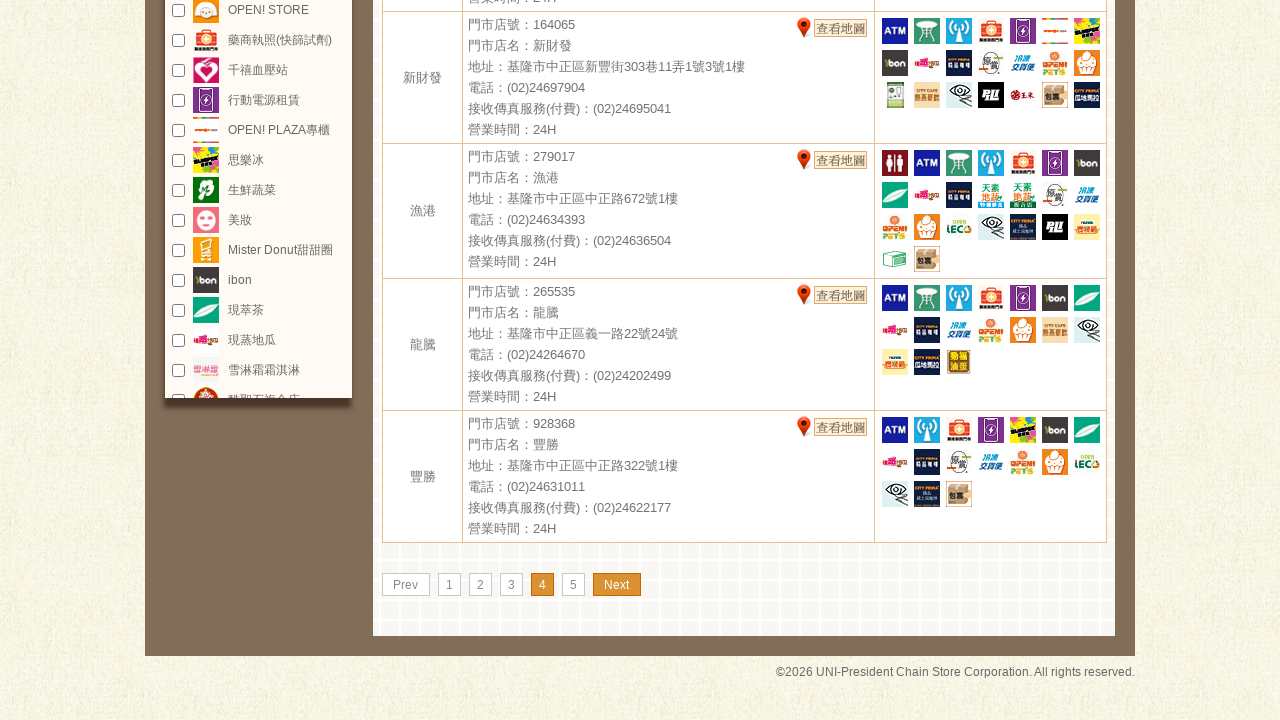

Clicked Next pagination button at (617, 584) on xpath=//*[@id="Next"]
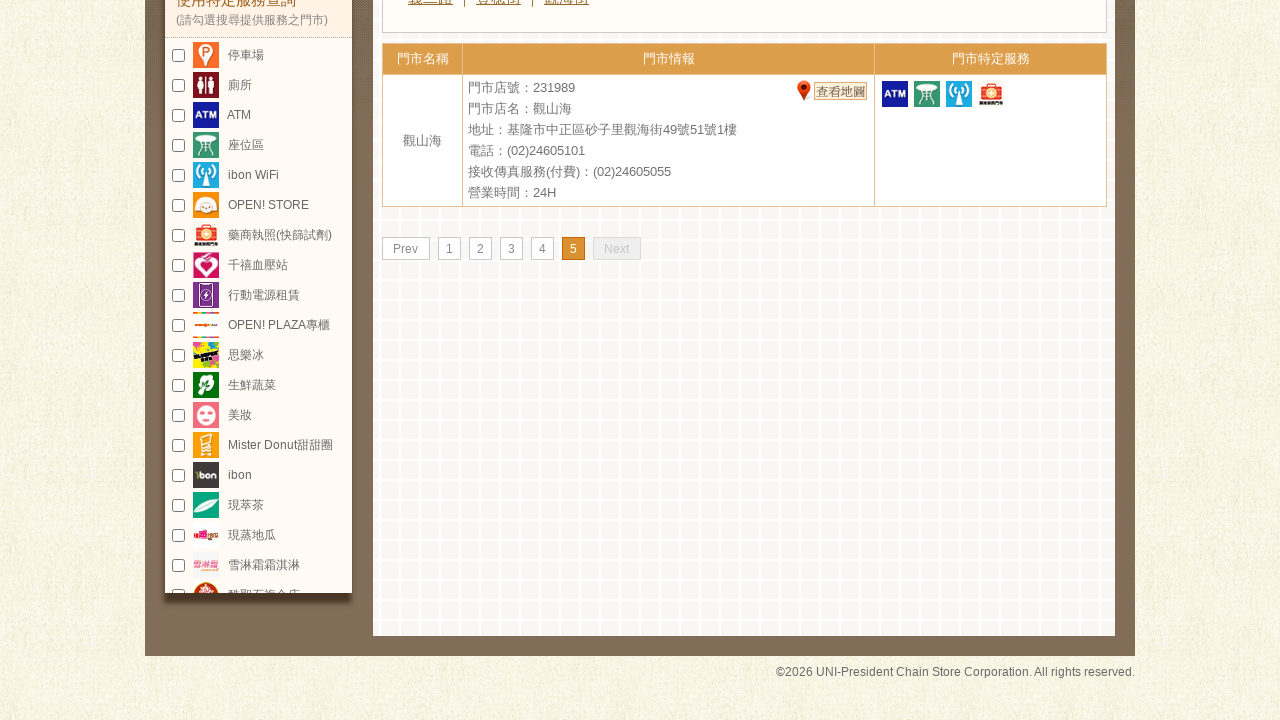

Waited 2 seconds for next page to load
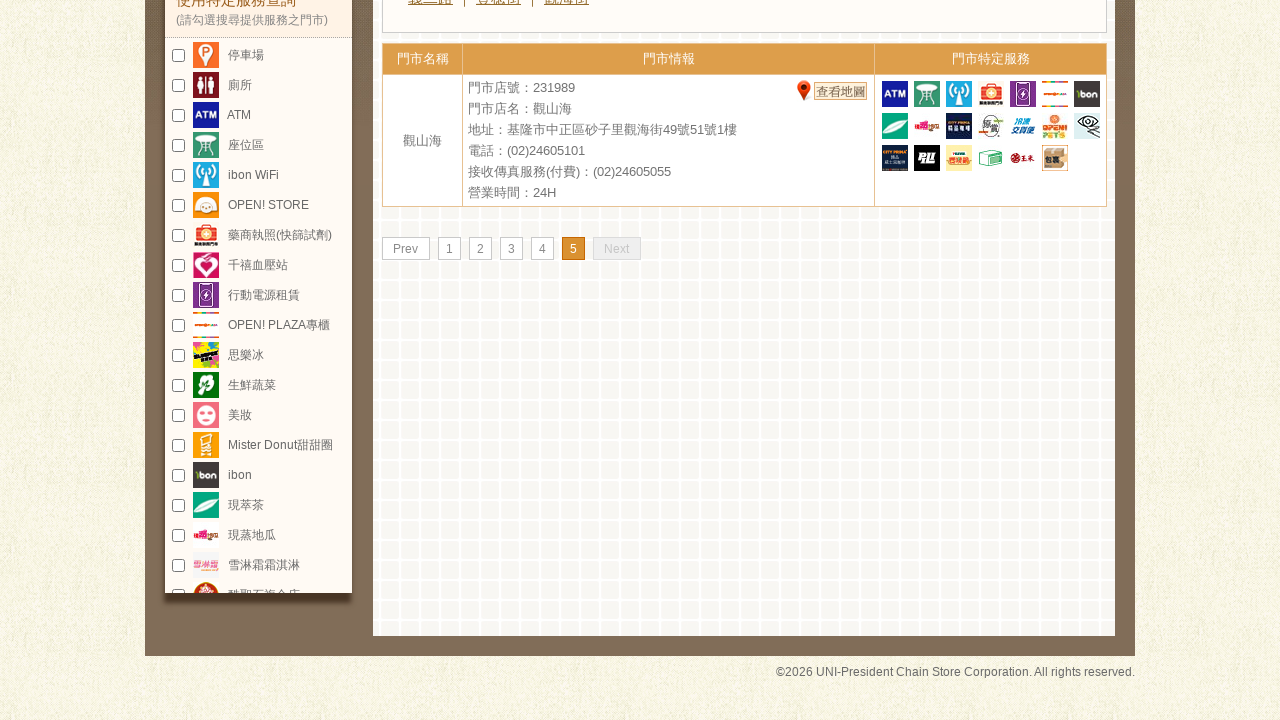

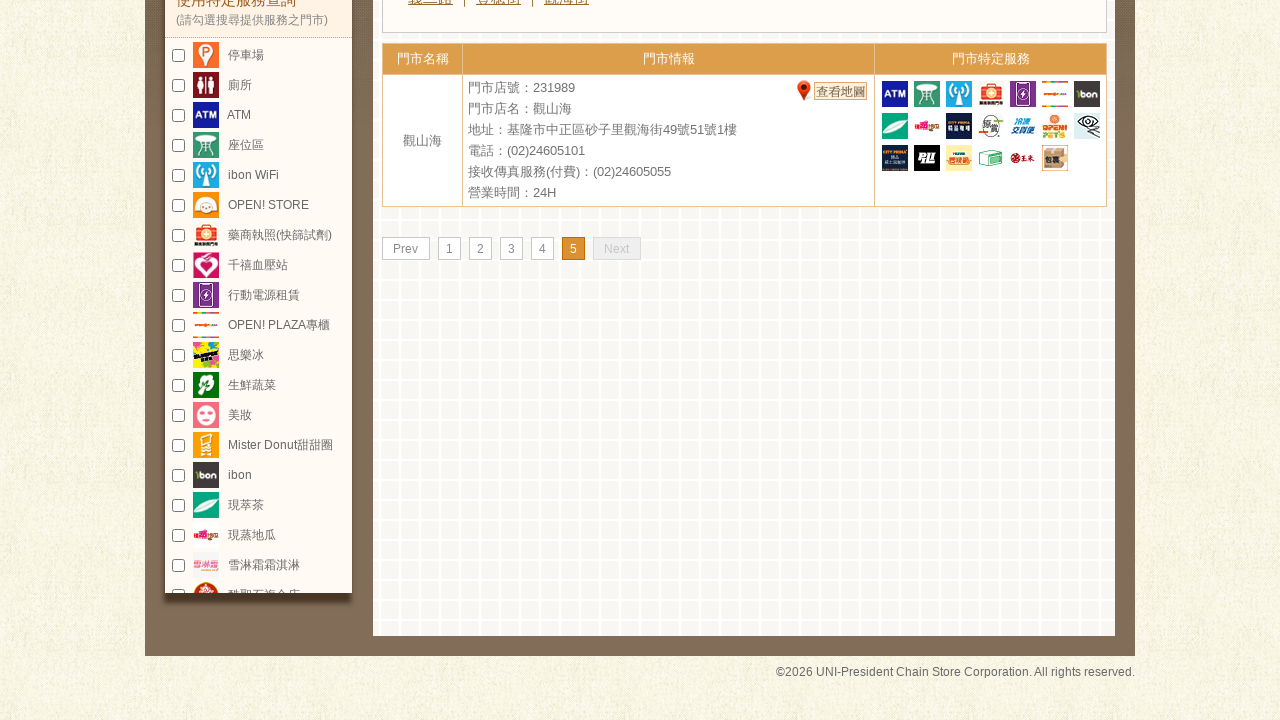